Tests drag and drop functionality by dragging an element to a drop target

Starting URL: https://testautomationpractice.blogspot.com/

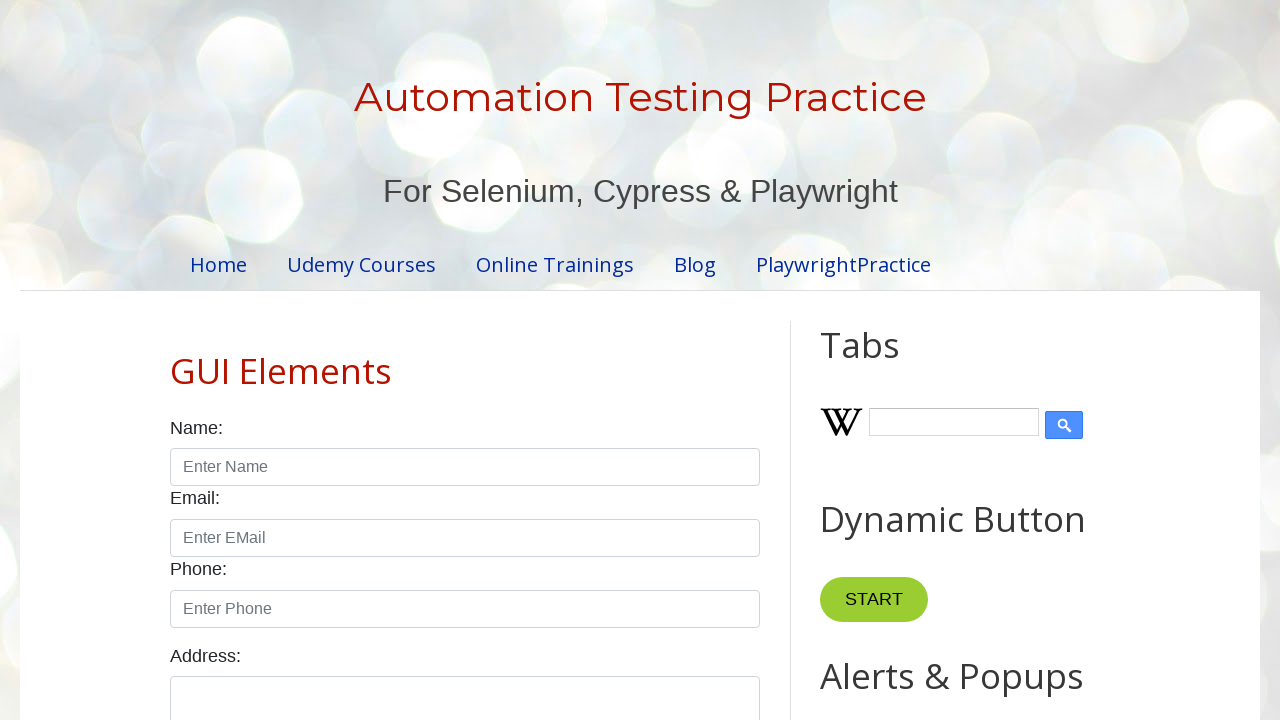

Dragged draggable element and dropped it onto droppable target at (1015, 386)
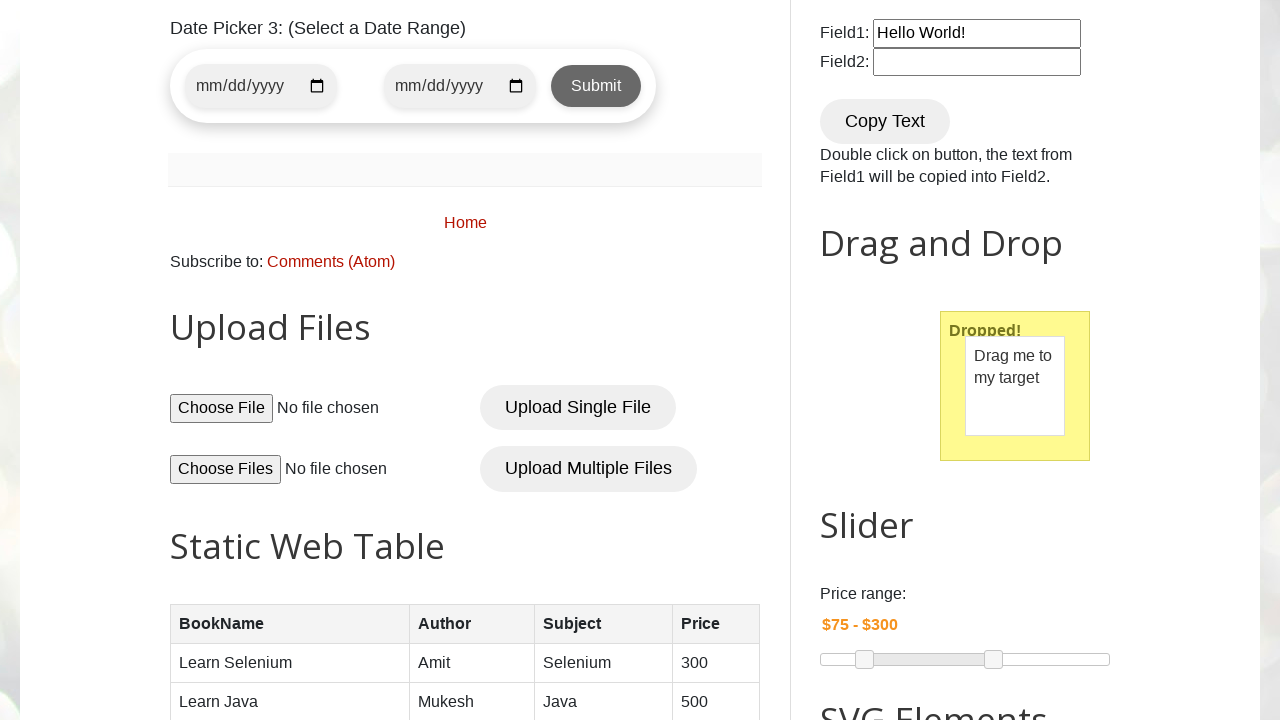

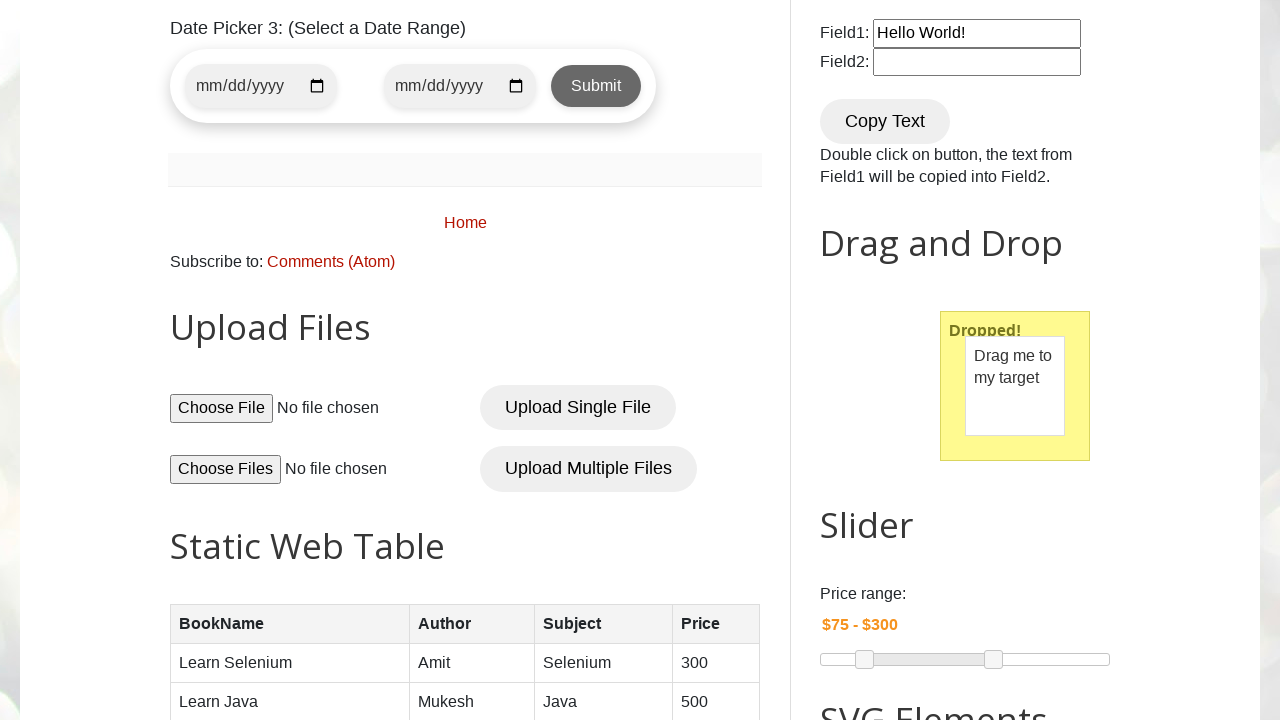